Tests drag and drop functionality by dragging an element and dropping it onto a target area within an iframe

Starting URL: https://jqueryui.com/droppable

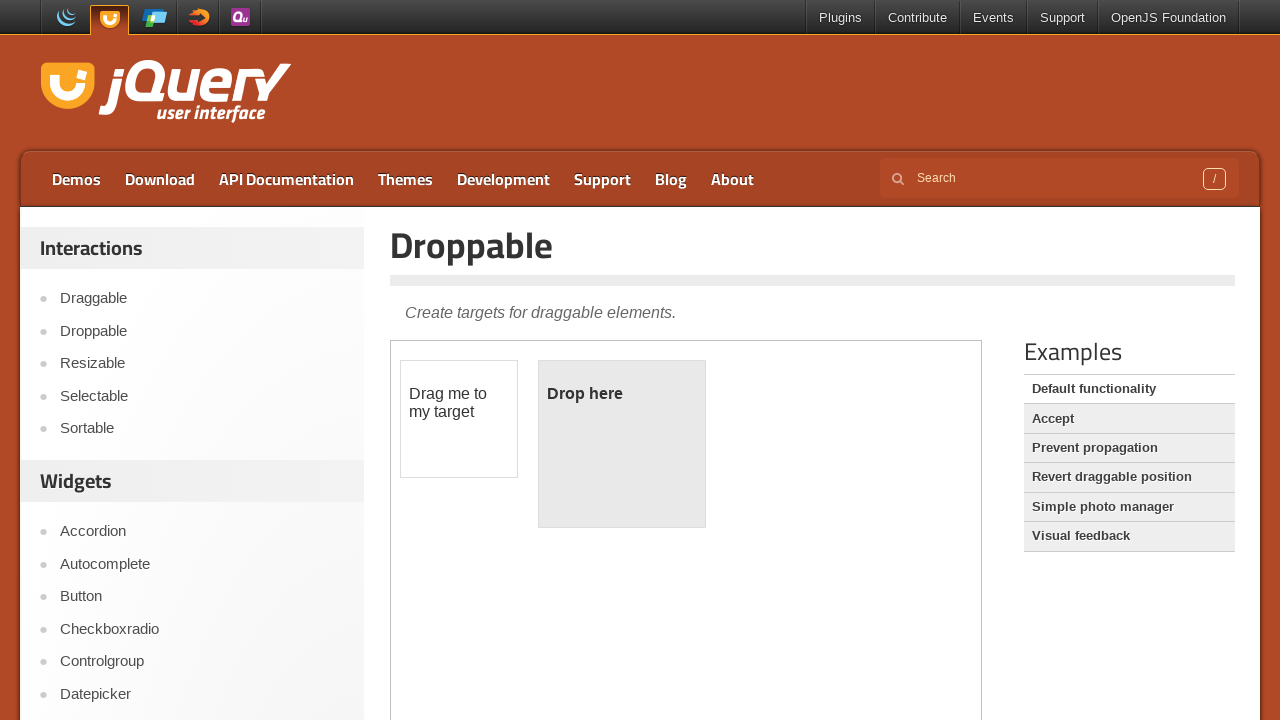

Waited 5 seconds for page to load
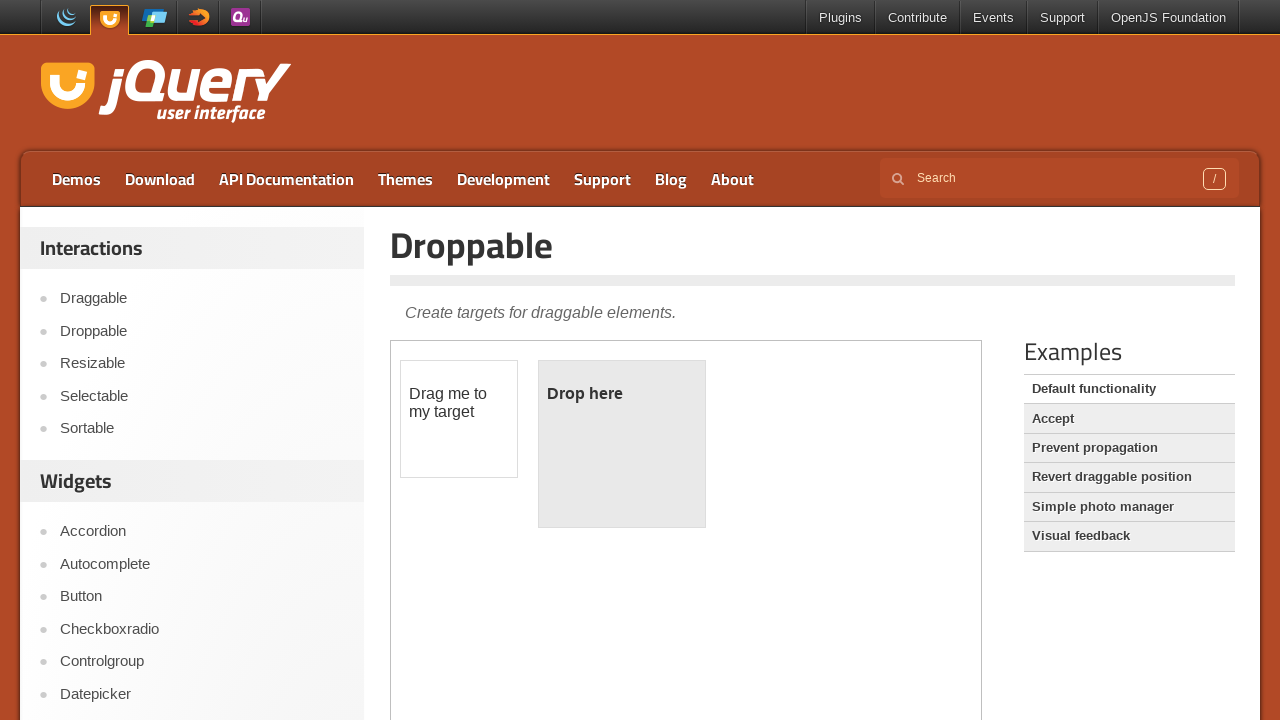

Located the first iframe containing drag and drop demo
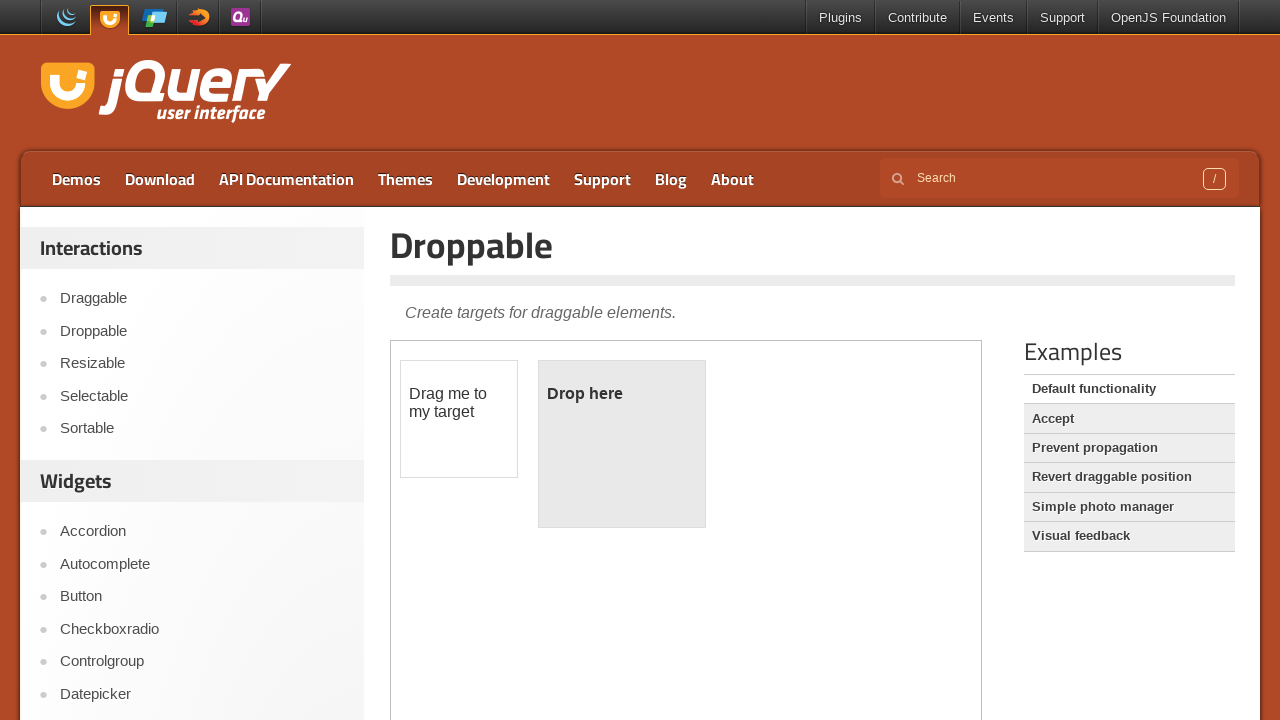

Located the draggable element with id 'draggable'
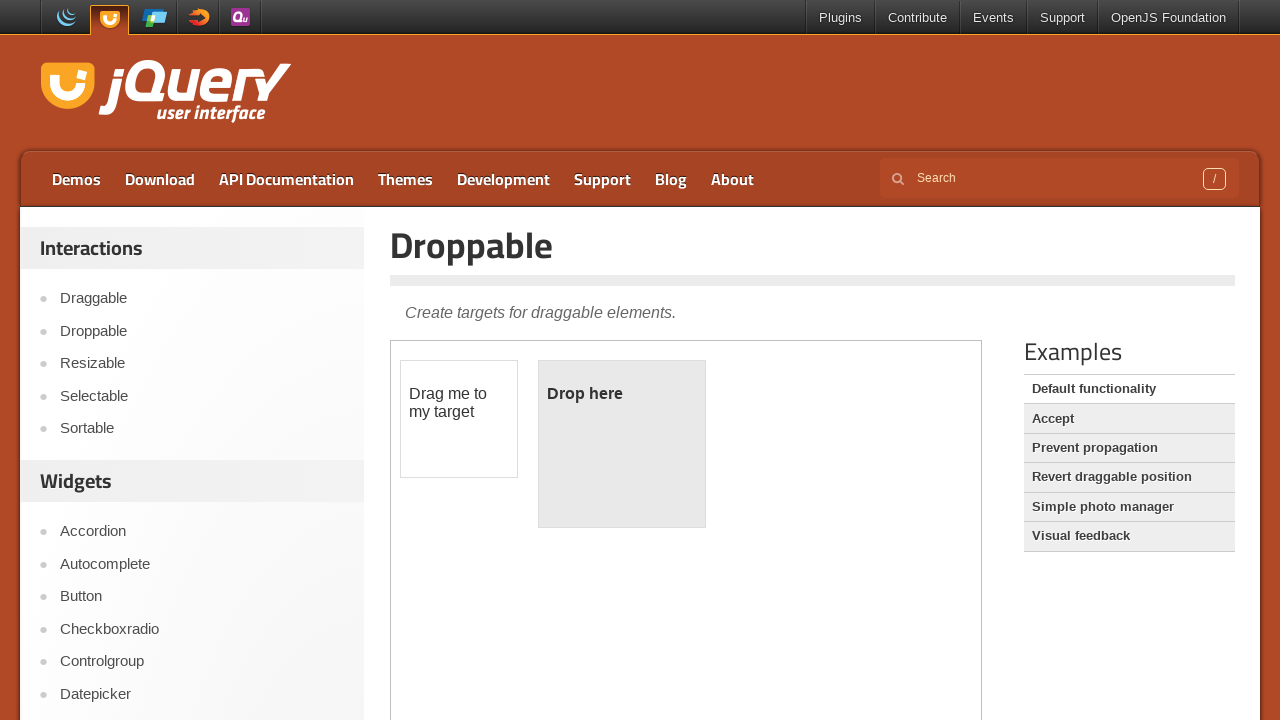

Located the droppable target element with id 'droppable'
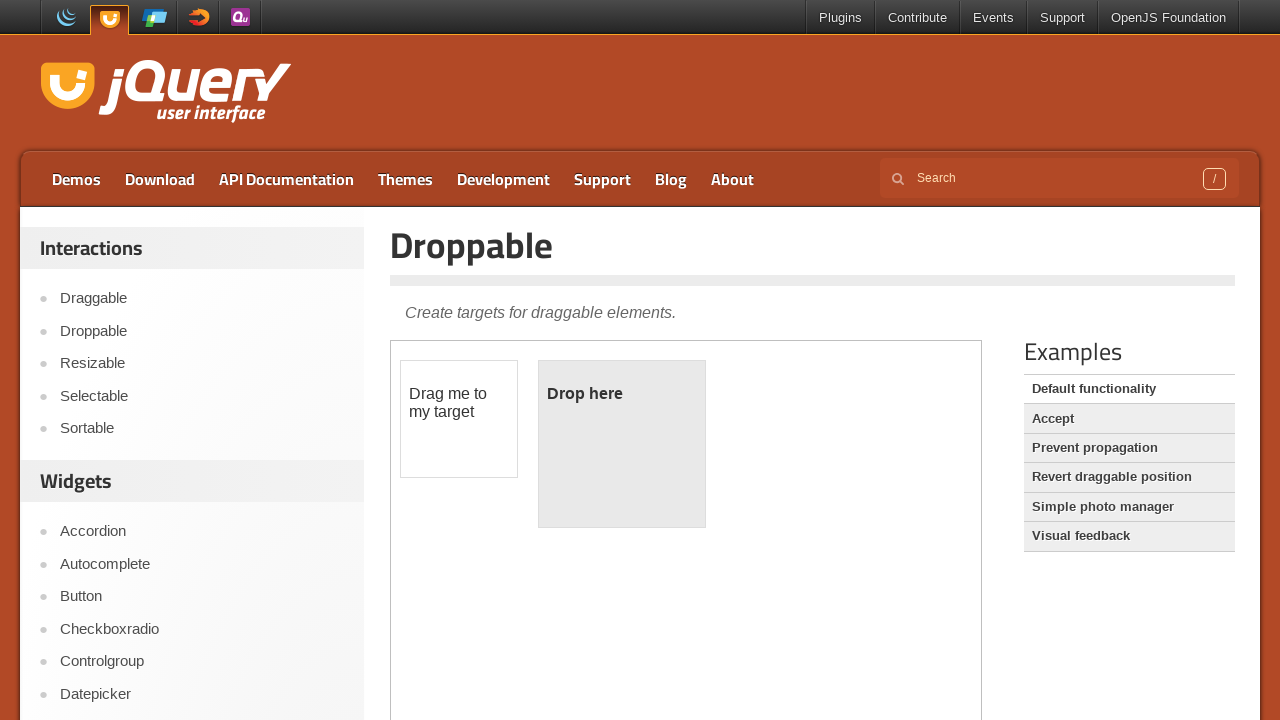

Dragged the draggable element onto the droppable target area at (622, 444)
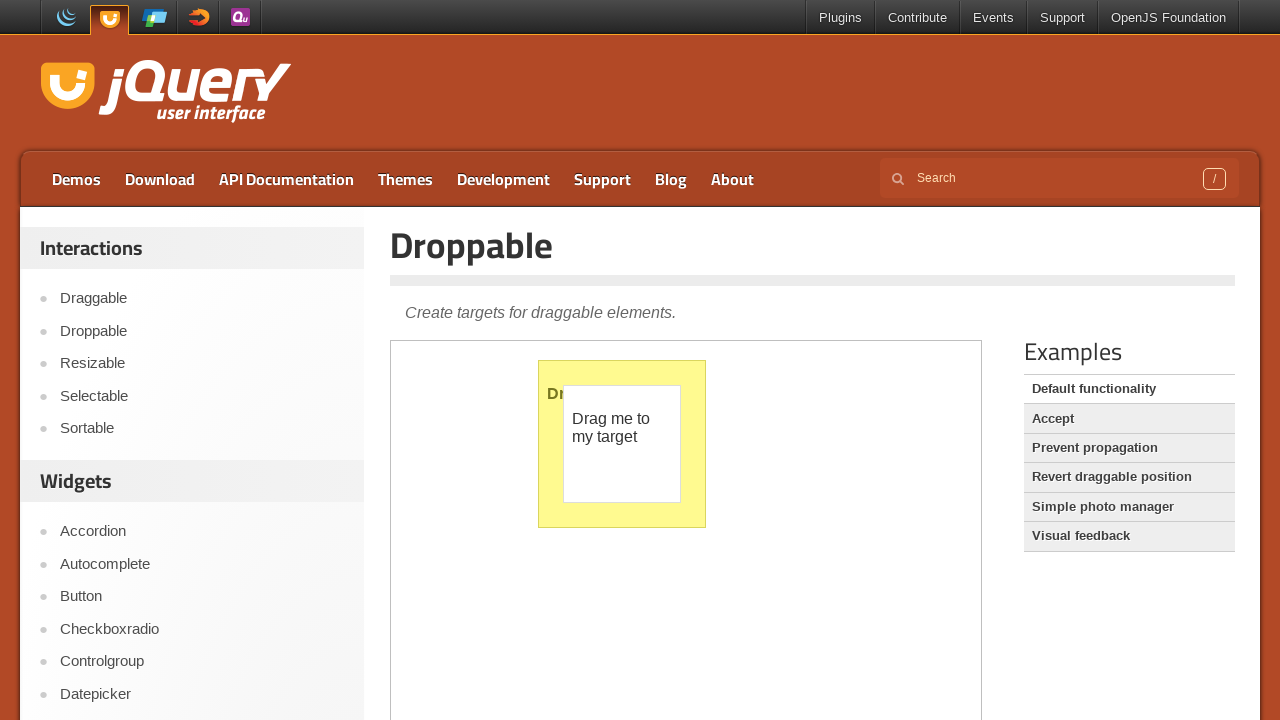

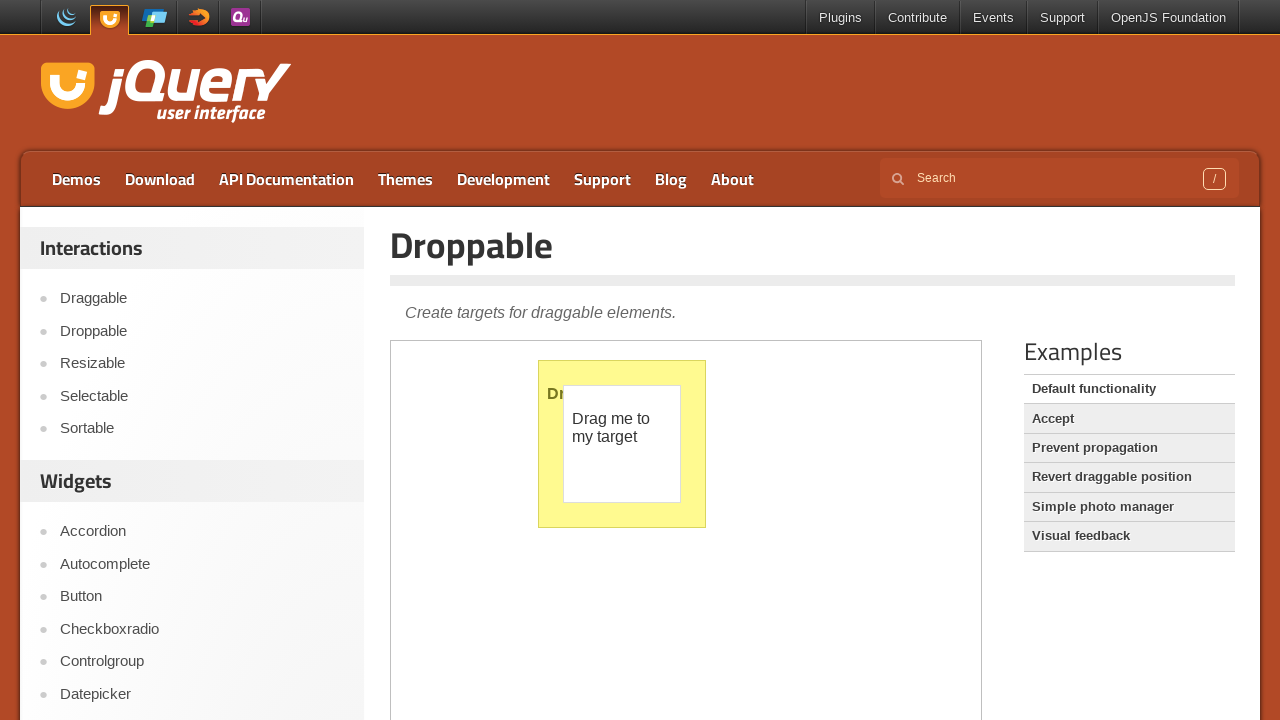